Waits for a specific price to appear, then books and solves a math problem by calculating a formula and submitting the answer

Starting URL: http://suninjuly.github.io/explicit_wait2.html

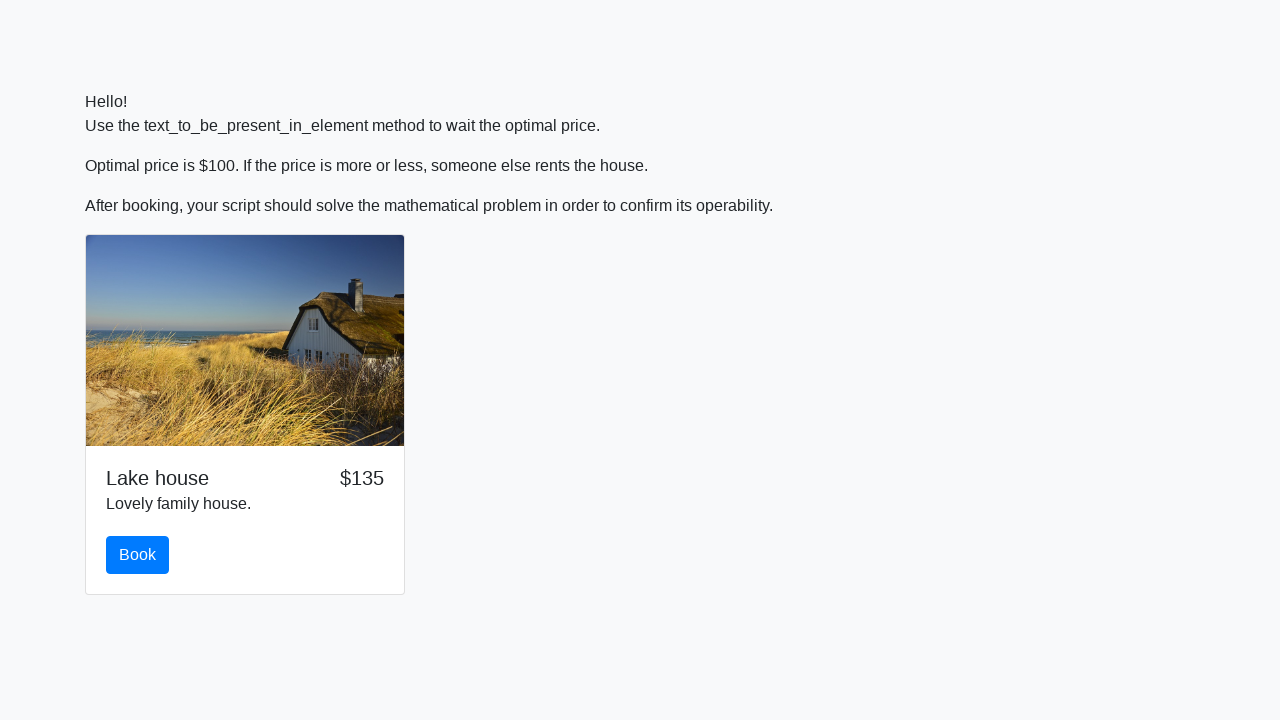

Waited for price to reach $100
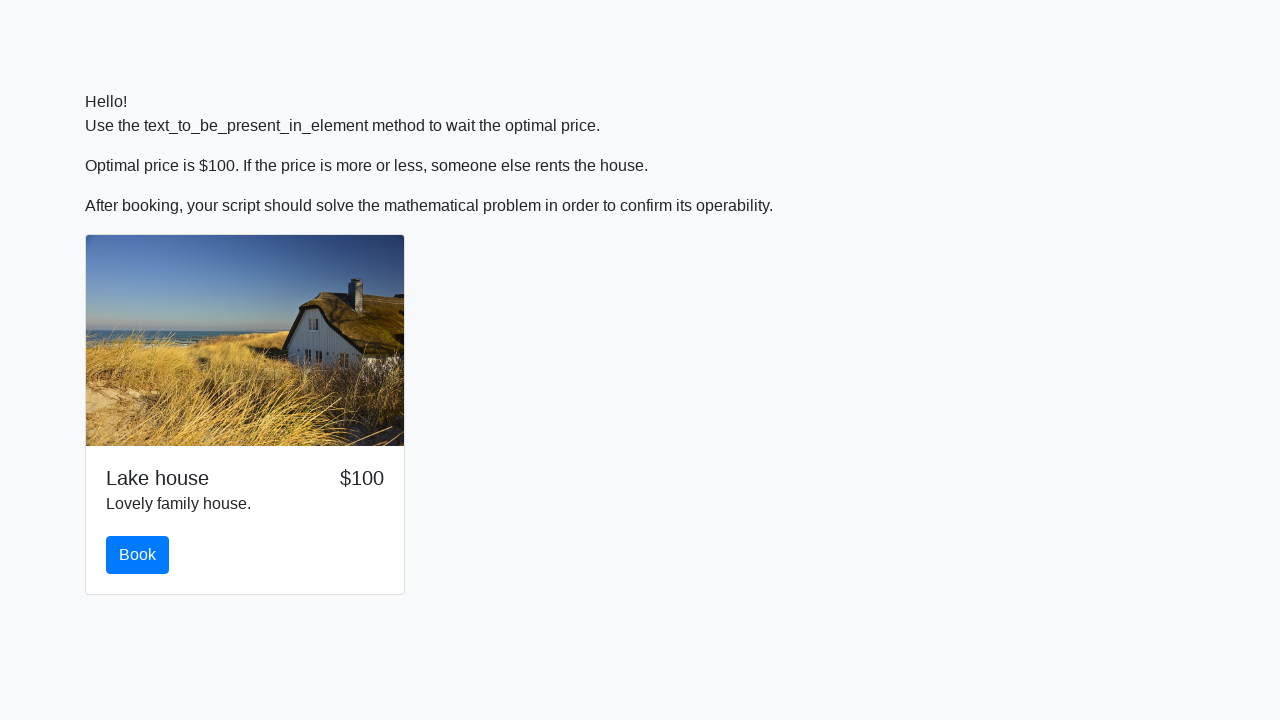

Clicked the book button at (138, 555) on #book
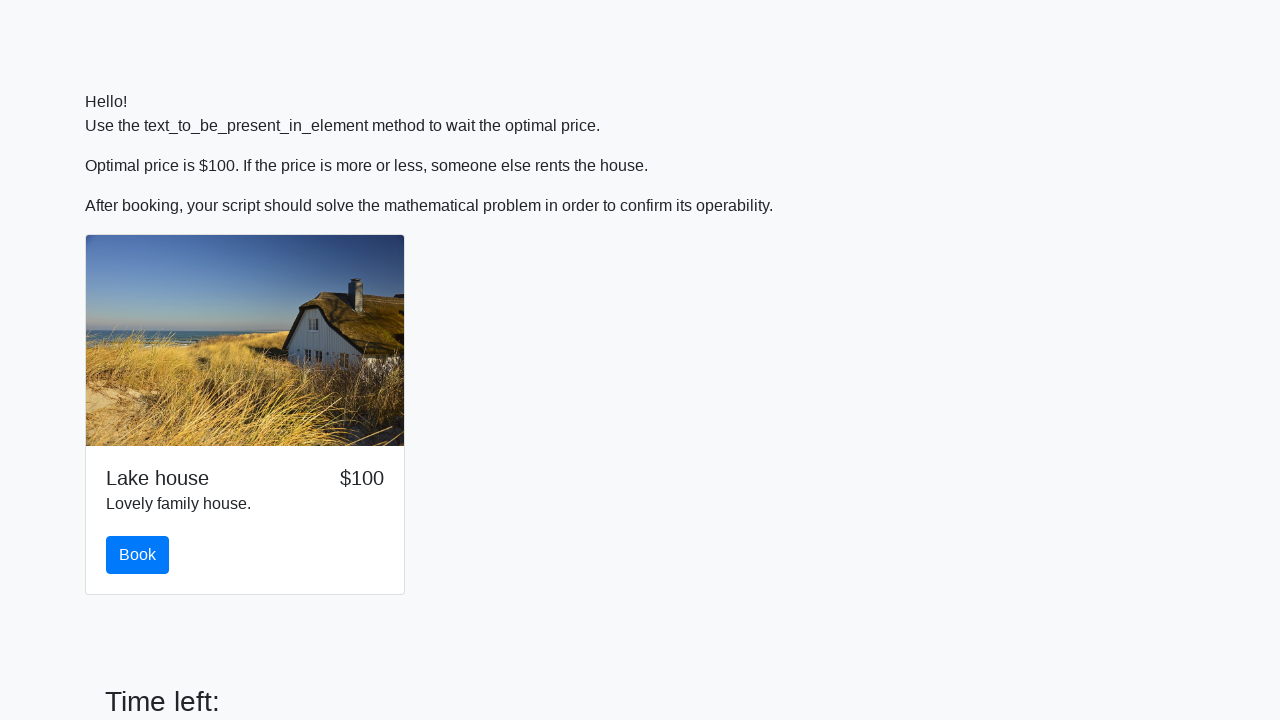

Retrieved input value for calculation: 557
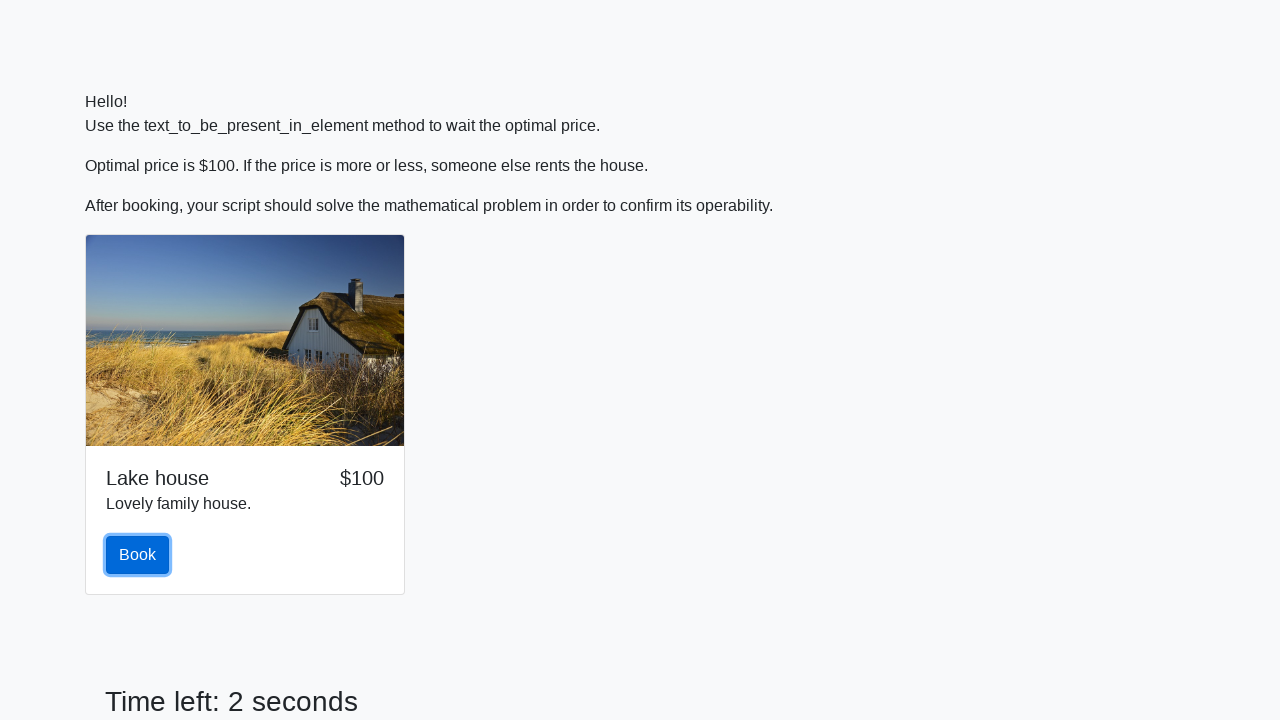

Calculated formula result: log(abs(12 * sin(557))) = 2.2697761979461926
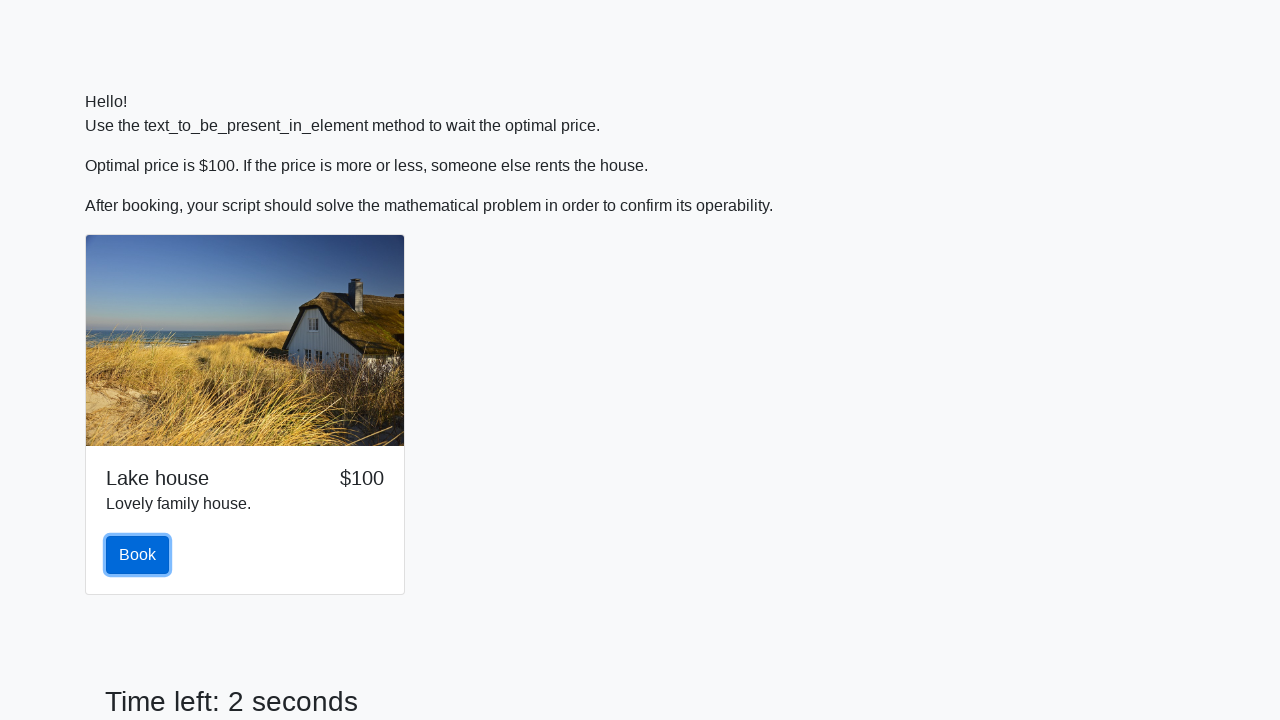

Filled answer field with calculated result: 2.2697761979461926 on #answer
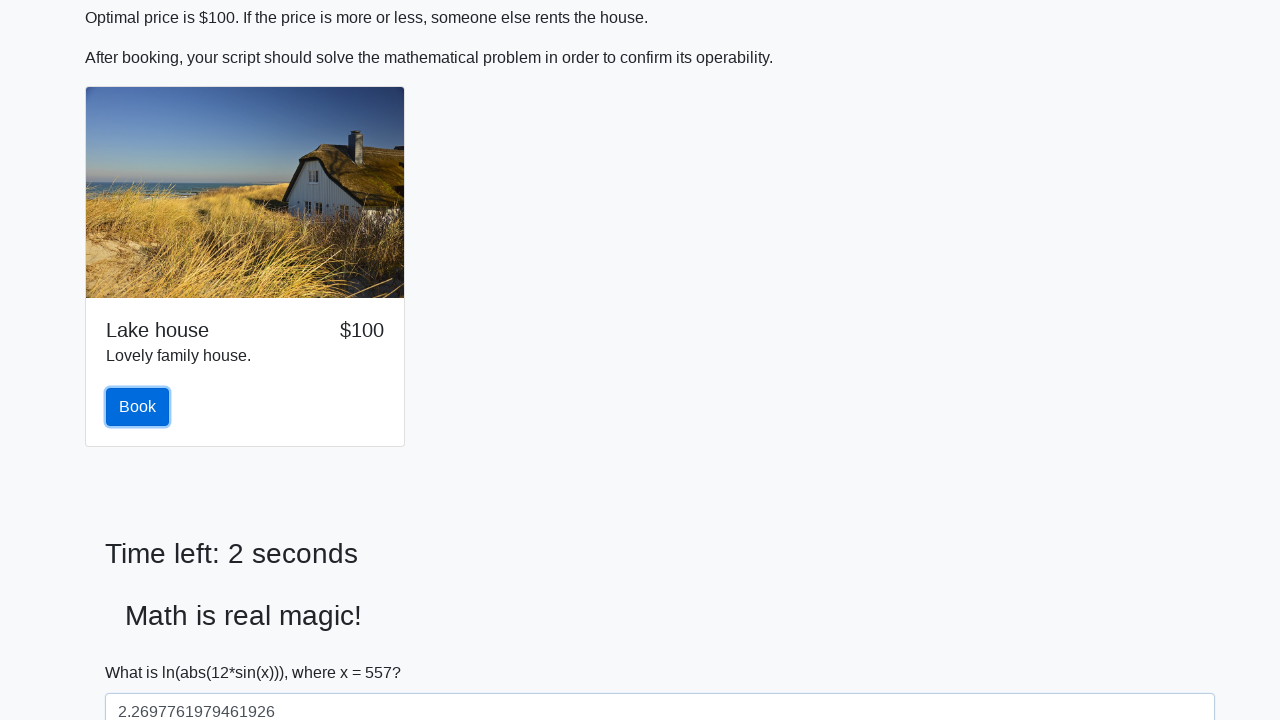

Clicked solve button to submit the answer at (143, 651) on #solve
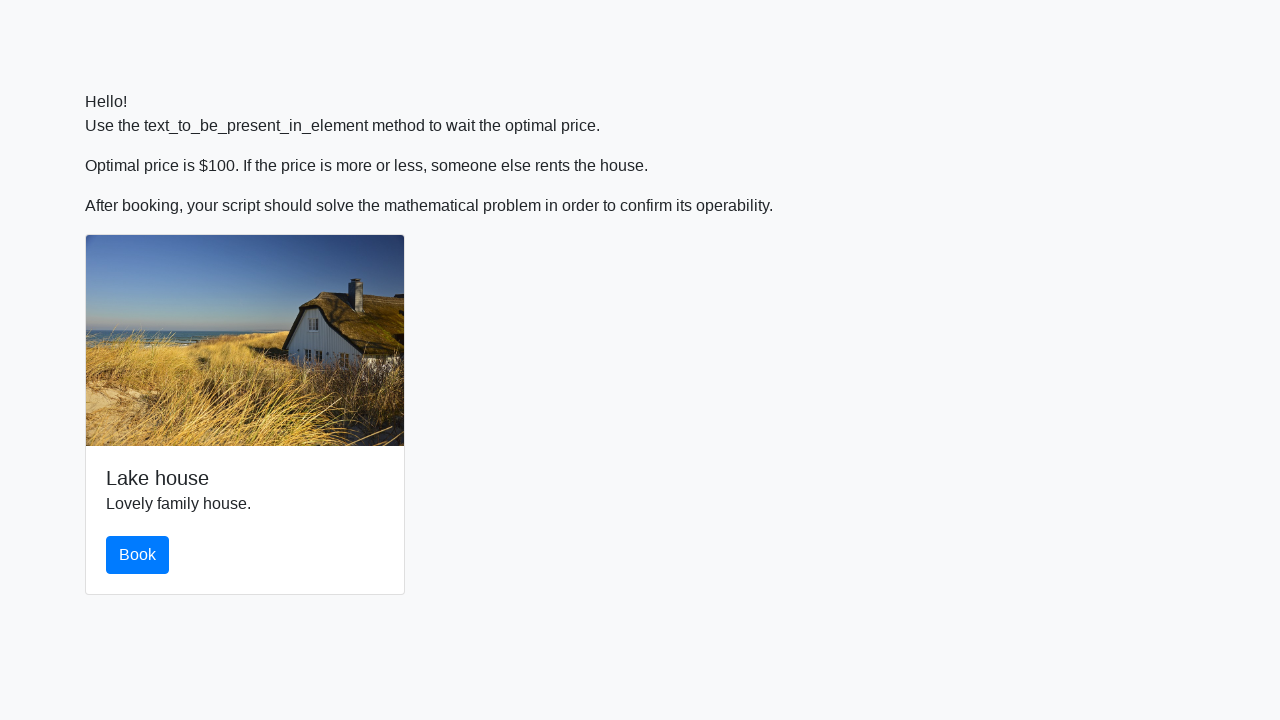

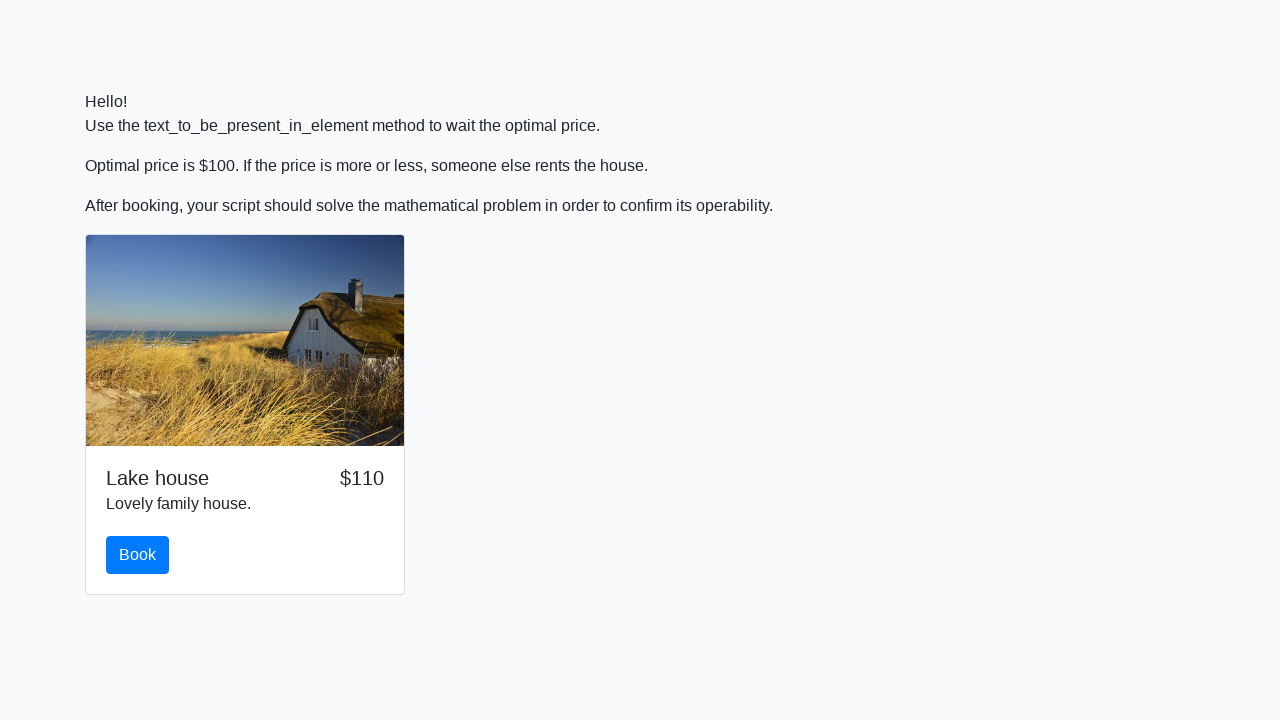